Tests navigating through all filter options to display all items

Starting URL: https://demo.playwright.dev/todomvc

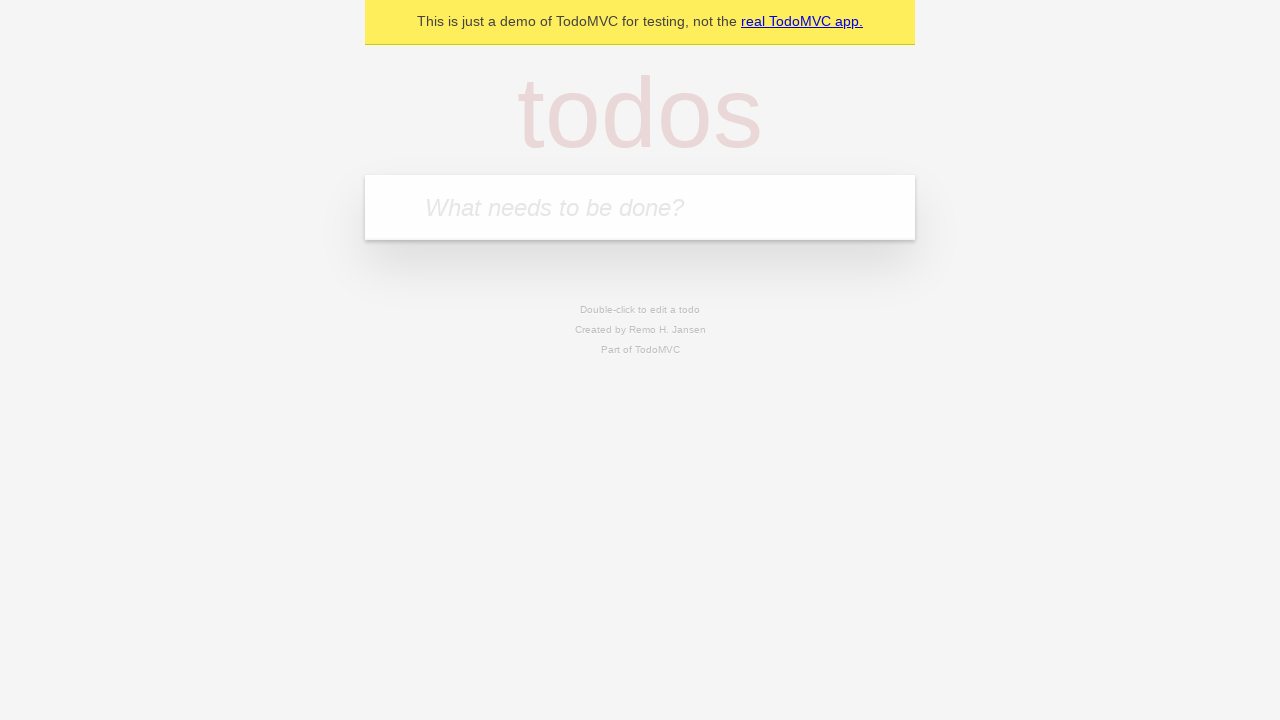

Filled todo input with 'buy some cheese' on internal:attr=[placeholder="What needs to be done?"i]
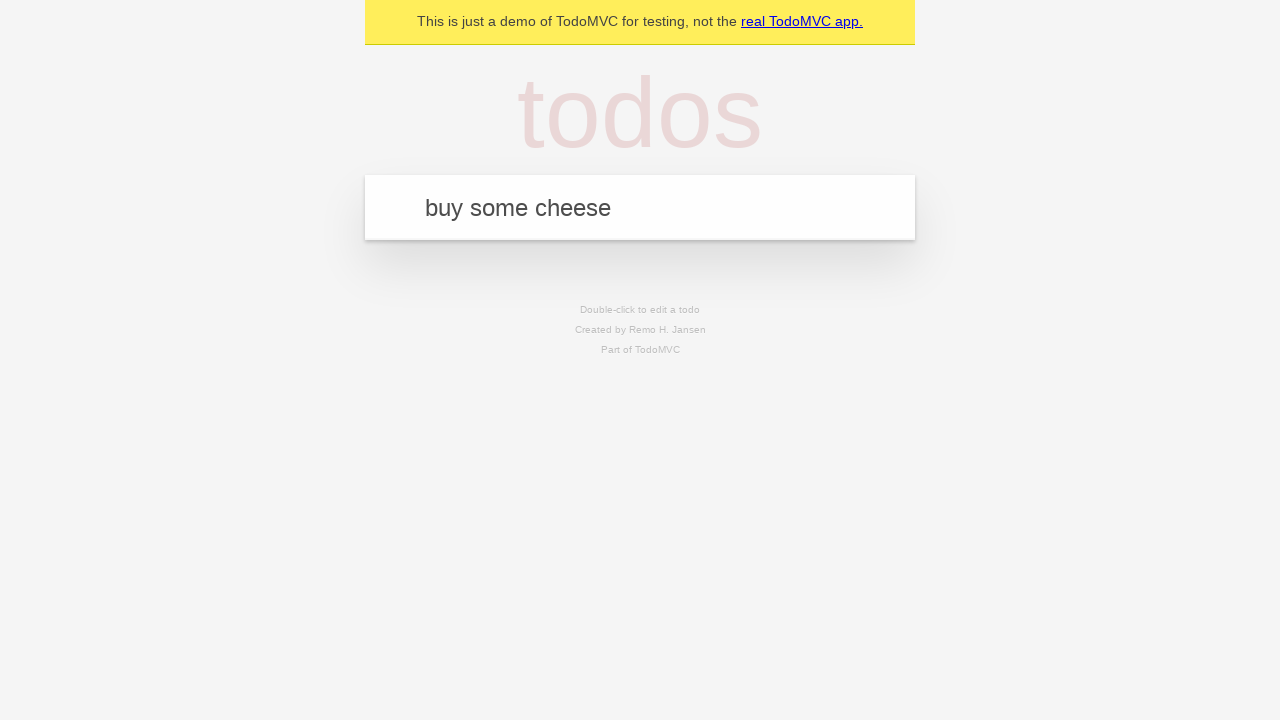

Pressed Enter to add first todo on internal:attr=[placeholder="What needs to be done?"i]
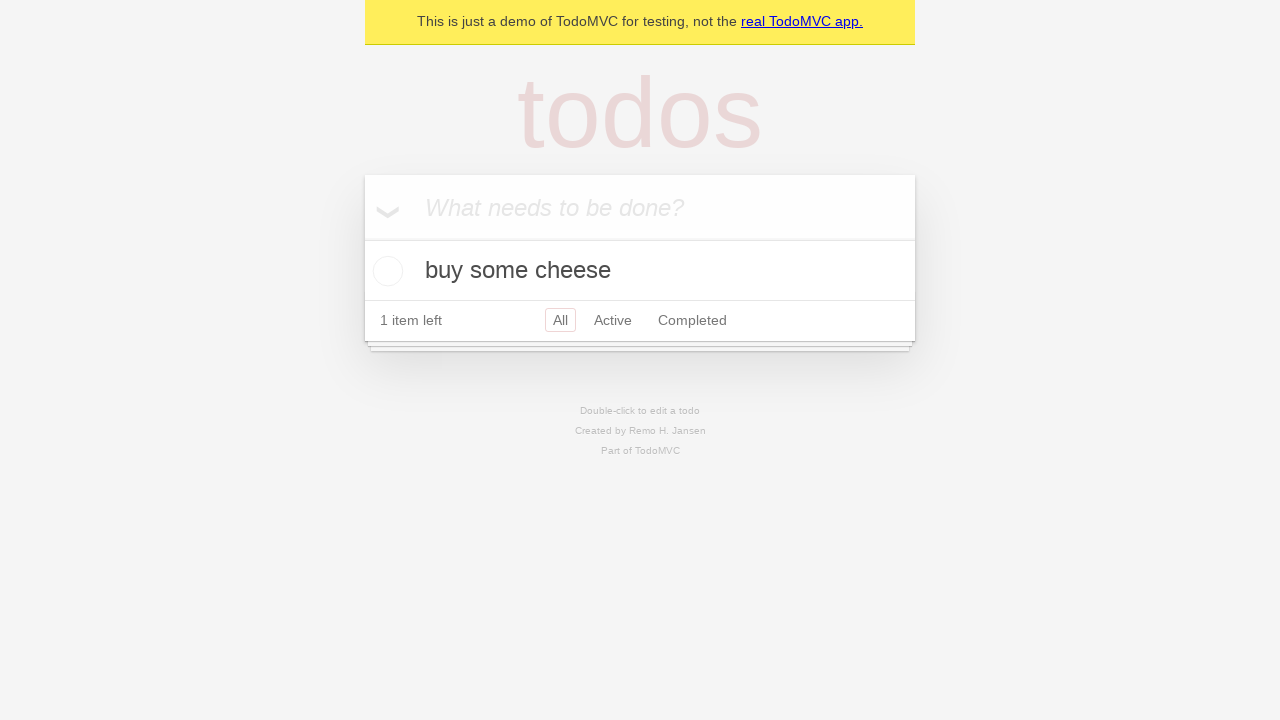

Filled todo input with 'feed the cat' on internal:attr=[placeholder="What needs to be done?"i]
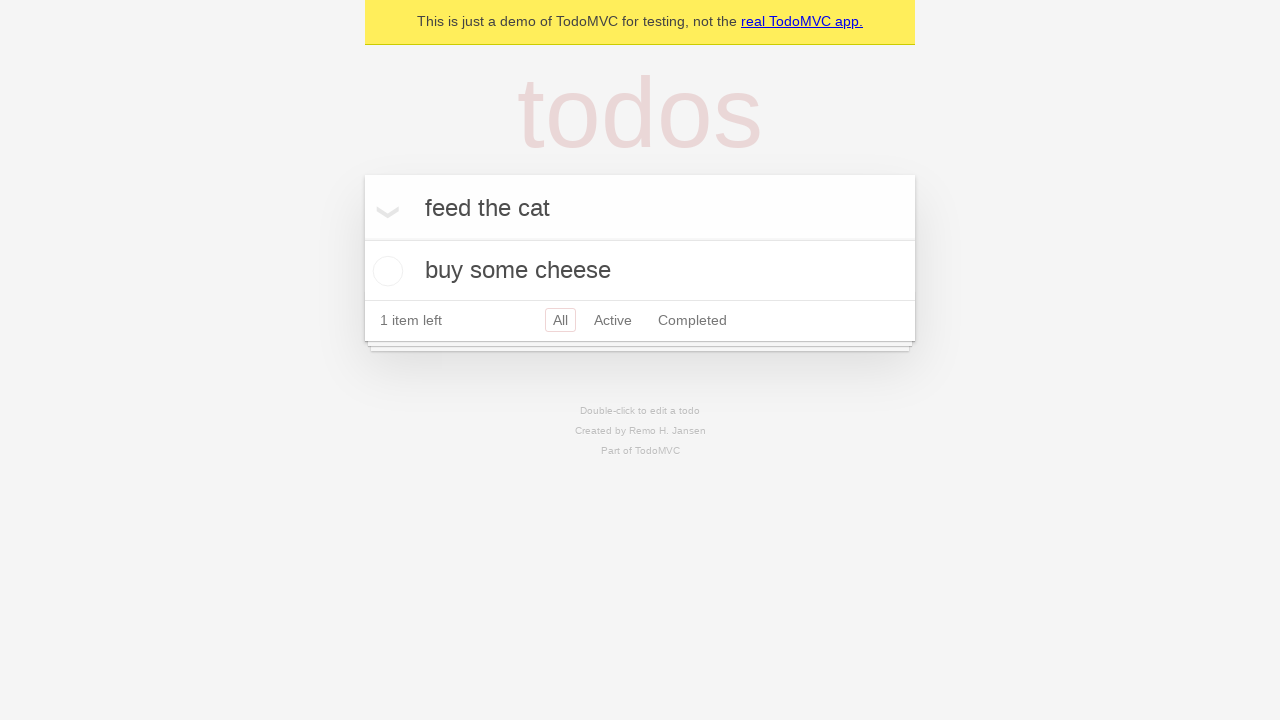

Pressed Enter to add second todo on internal:attr=[placeholder="What needs to be done?"i]
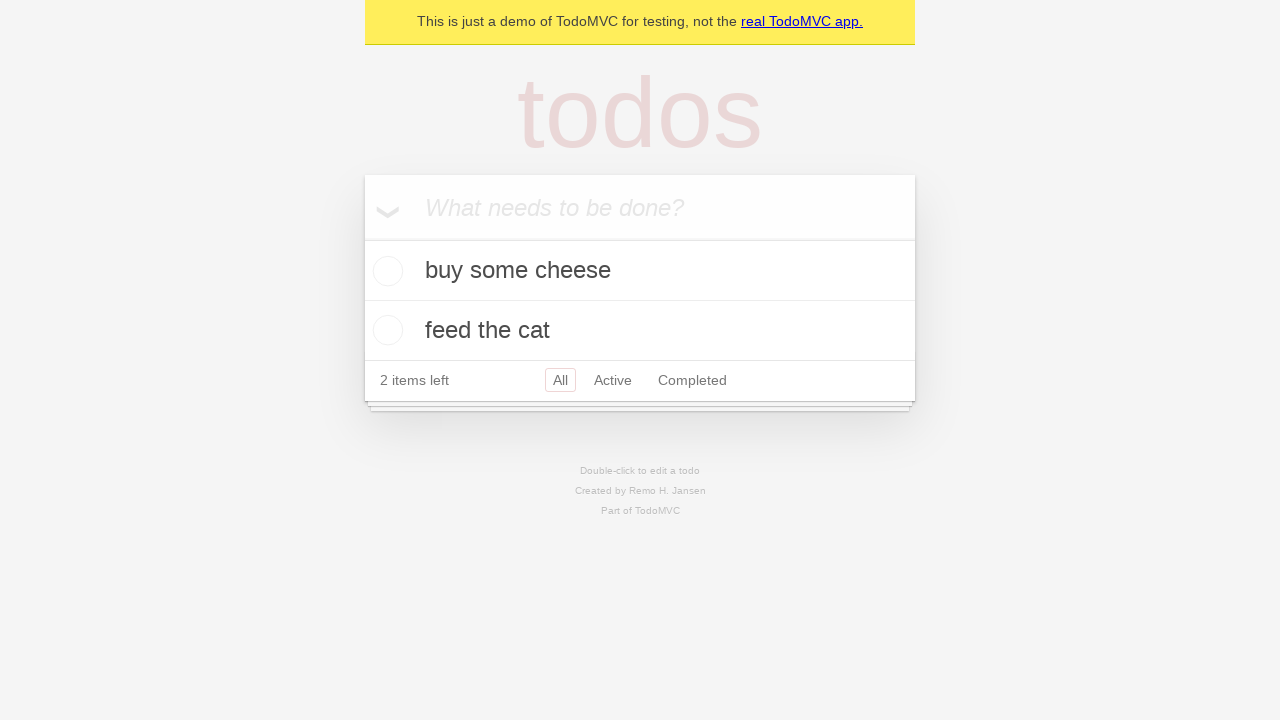

Filled todo input with 'book a doctors appointment' on internal:attr=[placeholder="What needs to be done?"i]
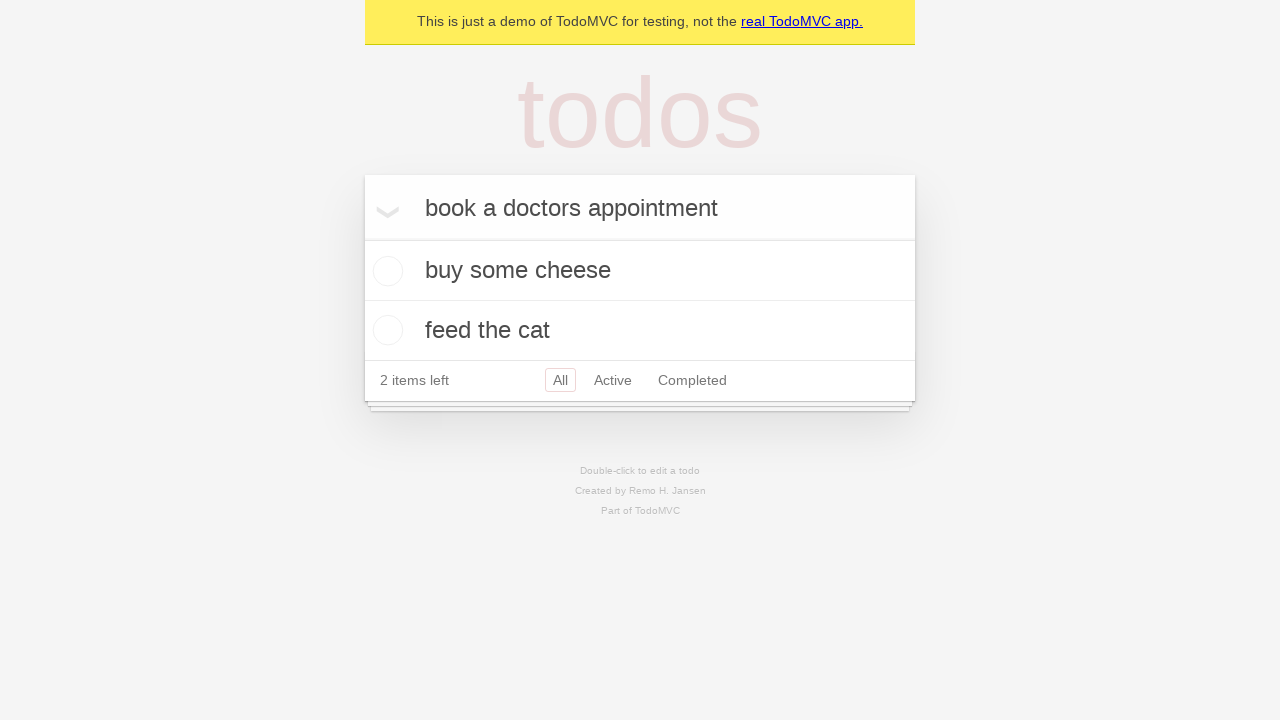

Pressed Enter to add third todo on internal:attr=[placeholder="What needs to be done?"i]
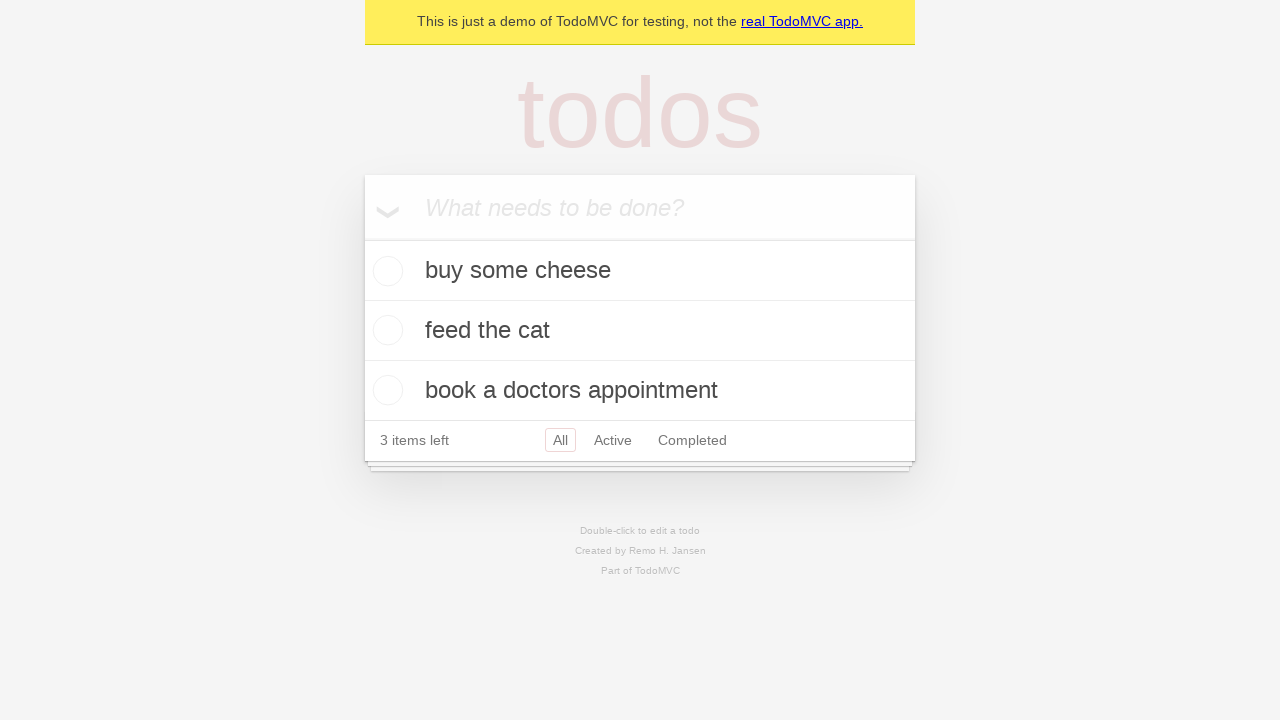

Checked the second todo item checkbox at (385, 330) on internal:testid=[data-testid="todo-item"s] >> nth=1 >> internal:role=checkbox
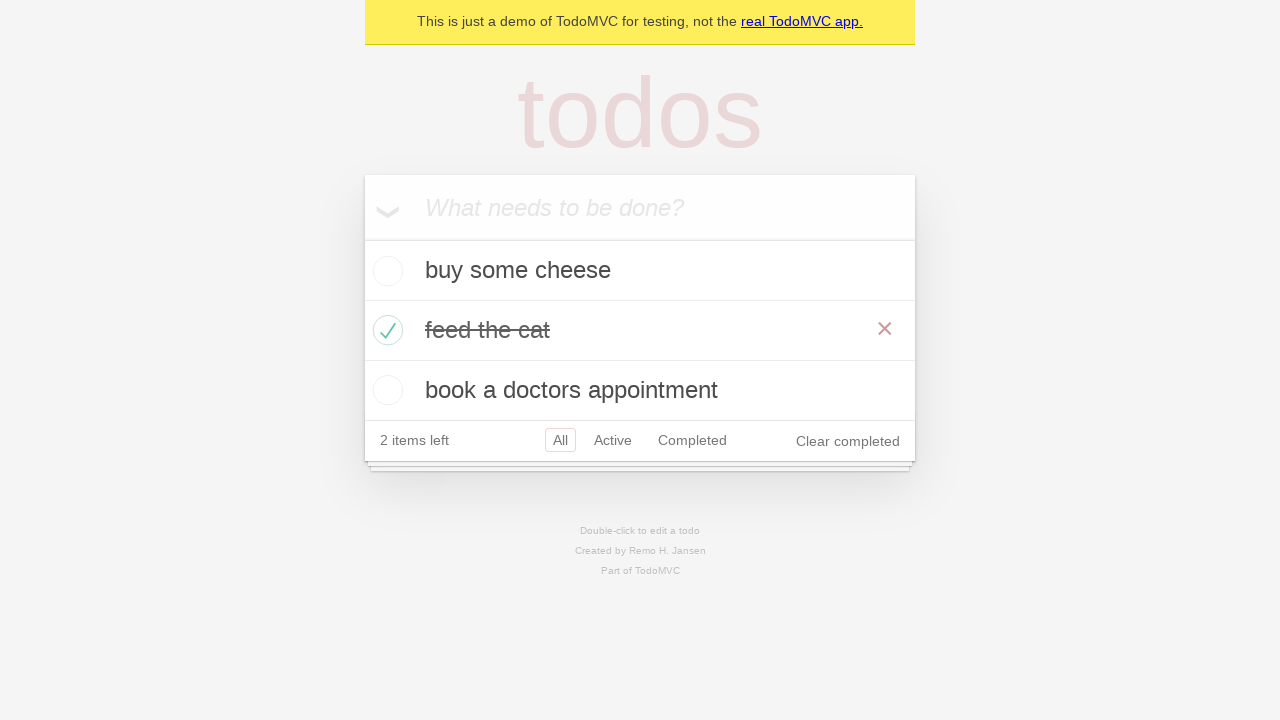

Clicked Active filter to display active todos only at (613, 440) on internal:role=link[name="Active"i]
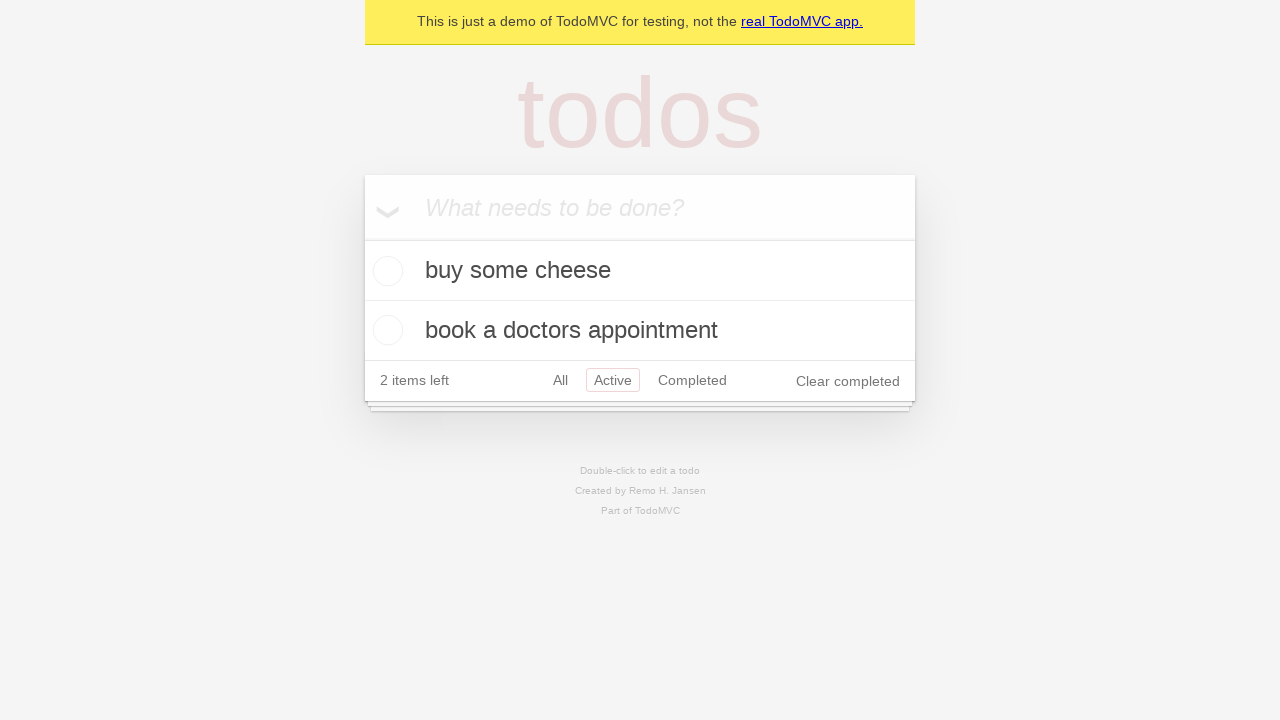

Clicked Completed filter to display completed todos only at (692, 380) on internal:role=link[name="Completed"i]
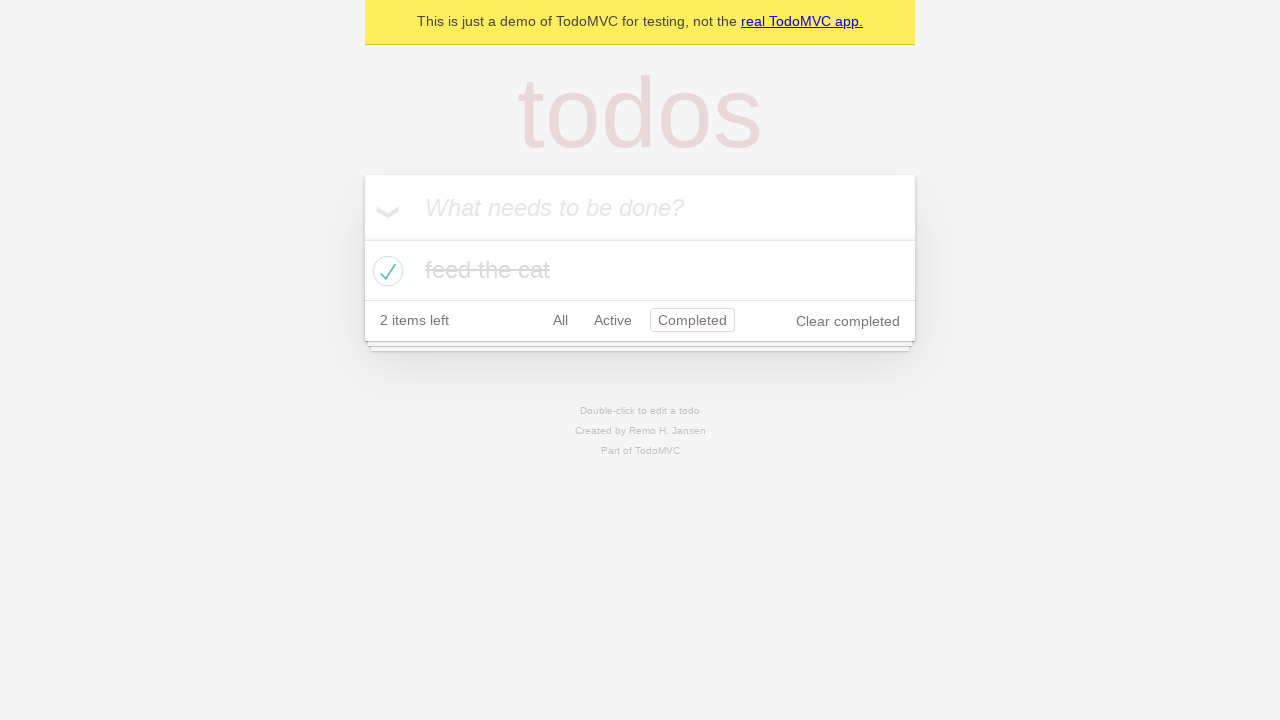

Clicked All filter to display all todo items at (560, 320) on internal:role=link[name="All"i]
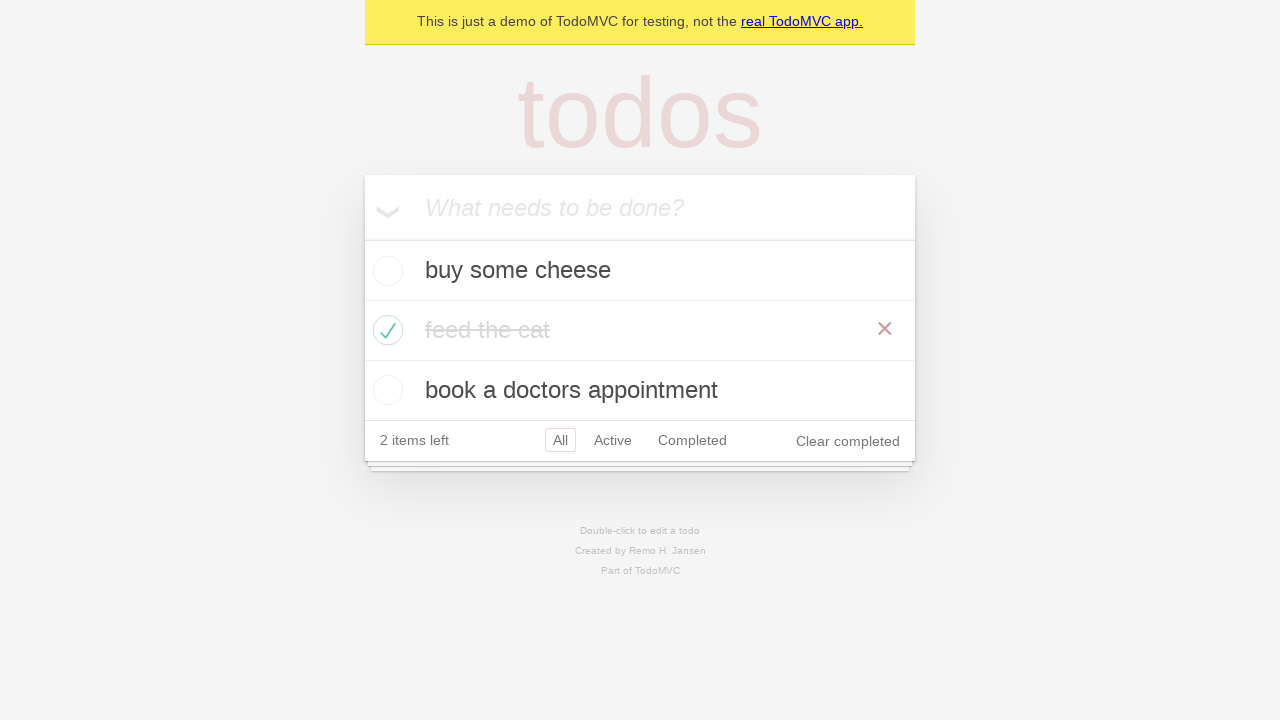

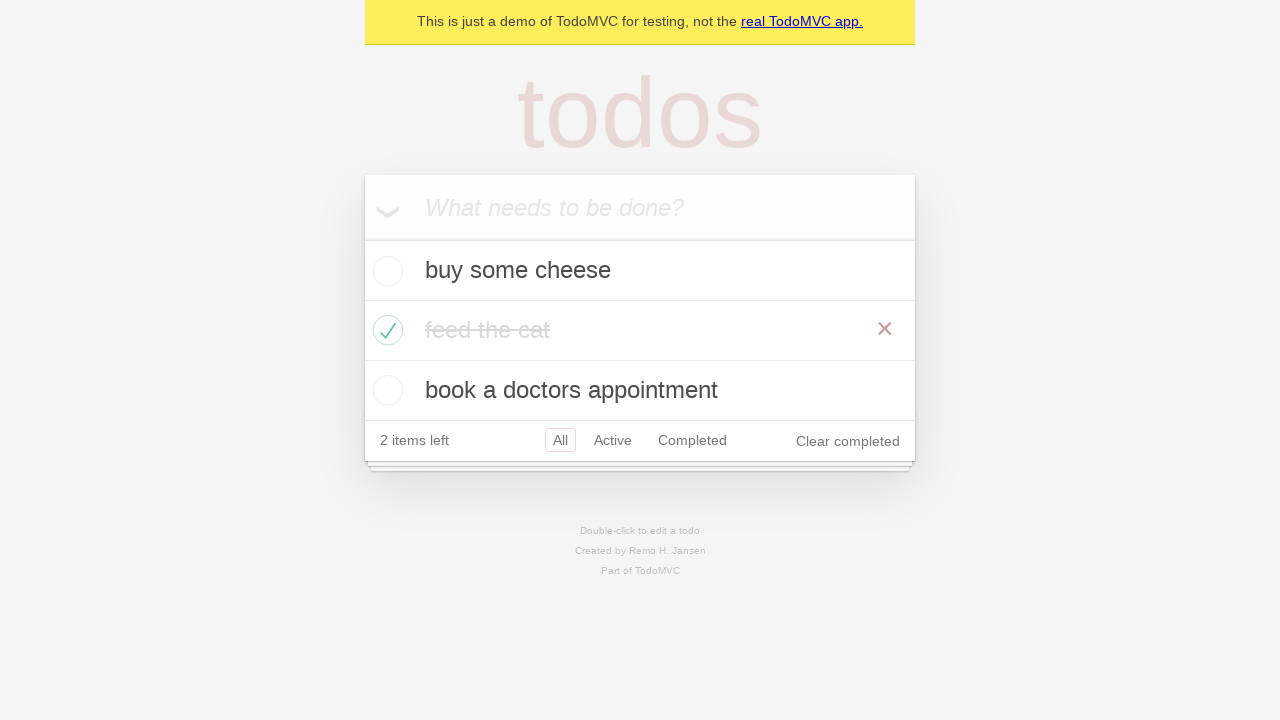